Tests login form validation for a locked out user account and verifies the locked out error message is displayed

Starting URL: https://www.saucedemo.com/

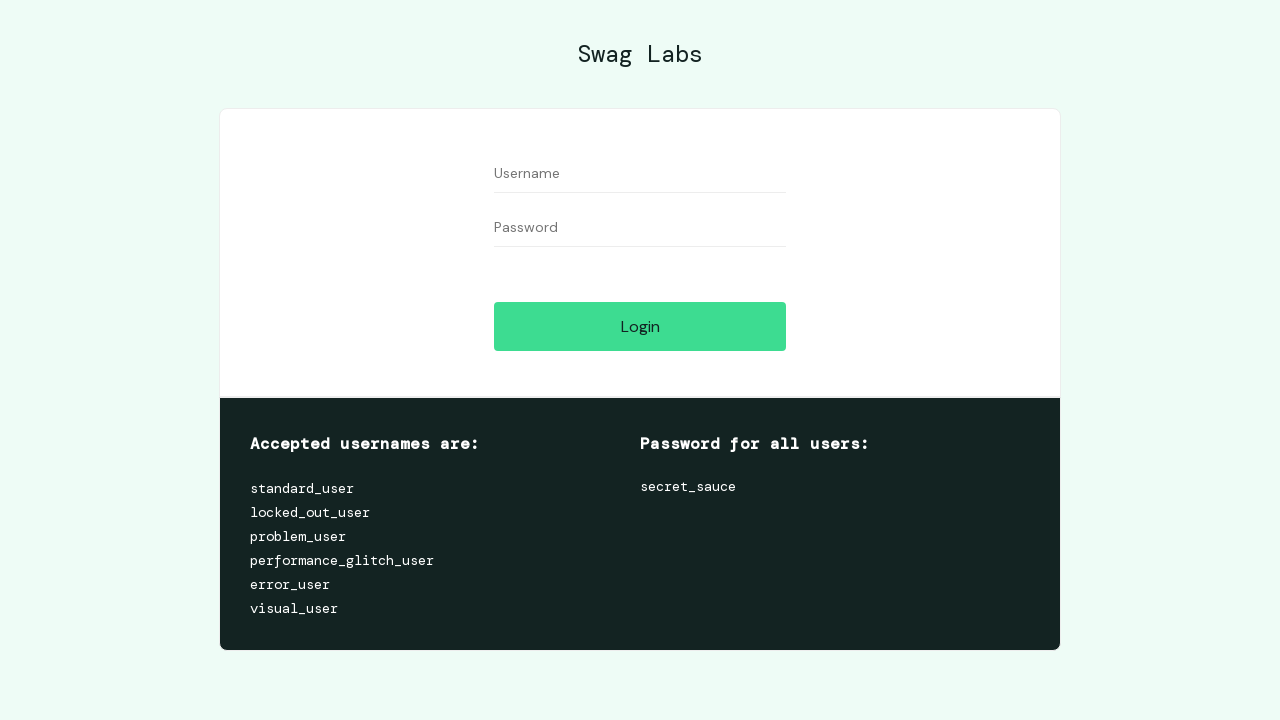

Filled username field with 'locked_out_user' on input[data-test='username']
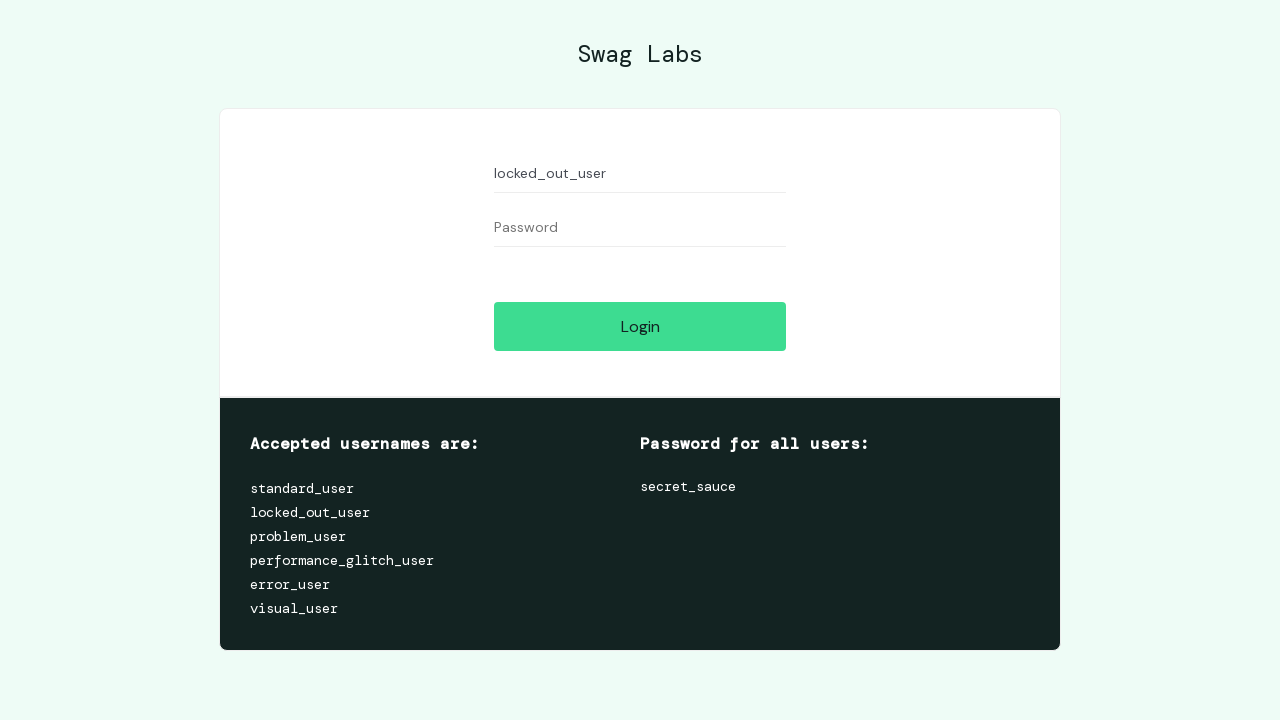

Filled password field with 'secret_sauce' on input[data-test='password']
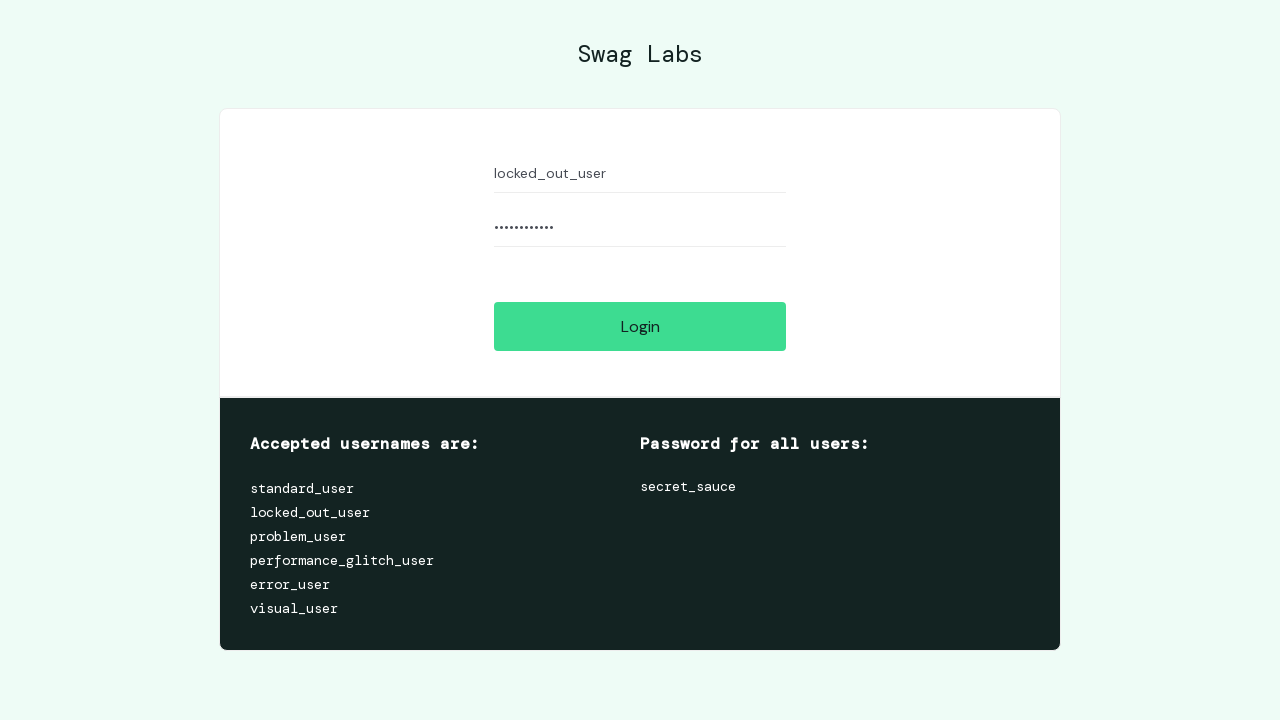

Clicked login button at (640, 326) on input[data-test='login-button']
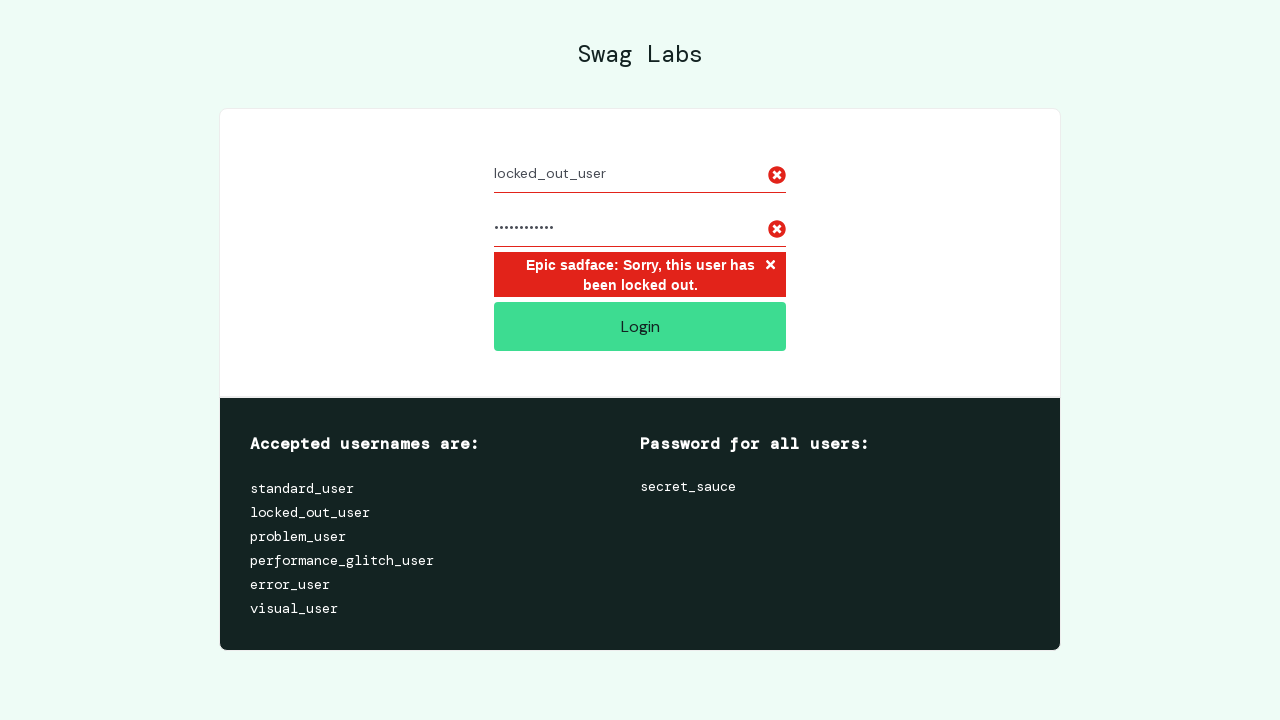

Located error message element
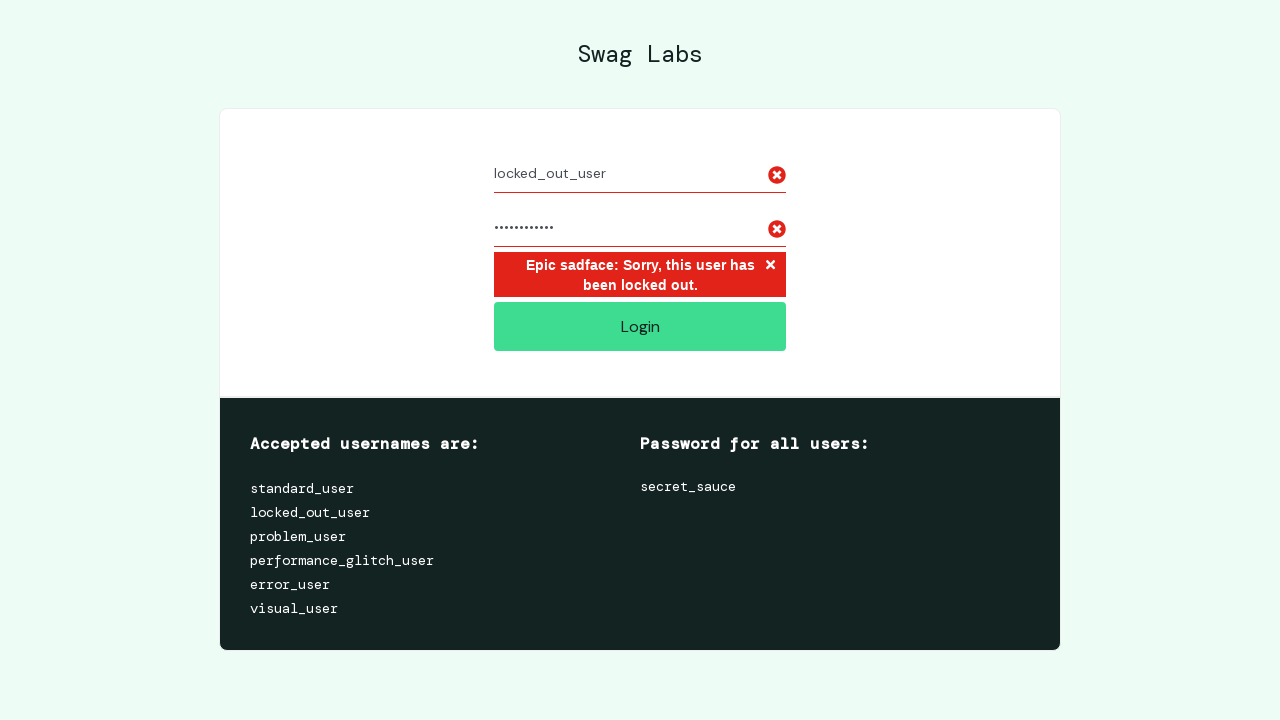

Waited for error message to appear
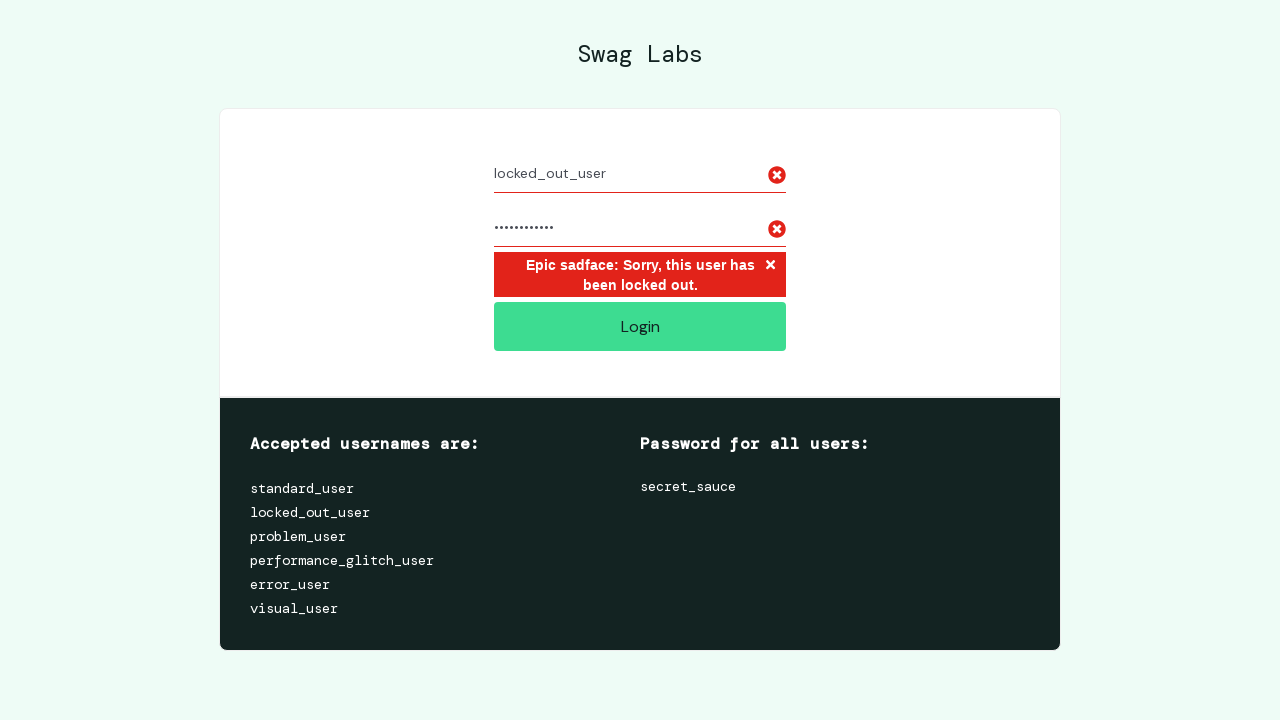

Verified locked out error message is displayed
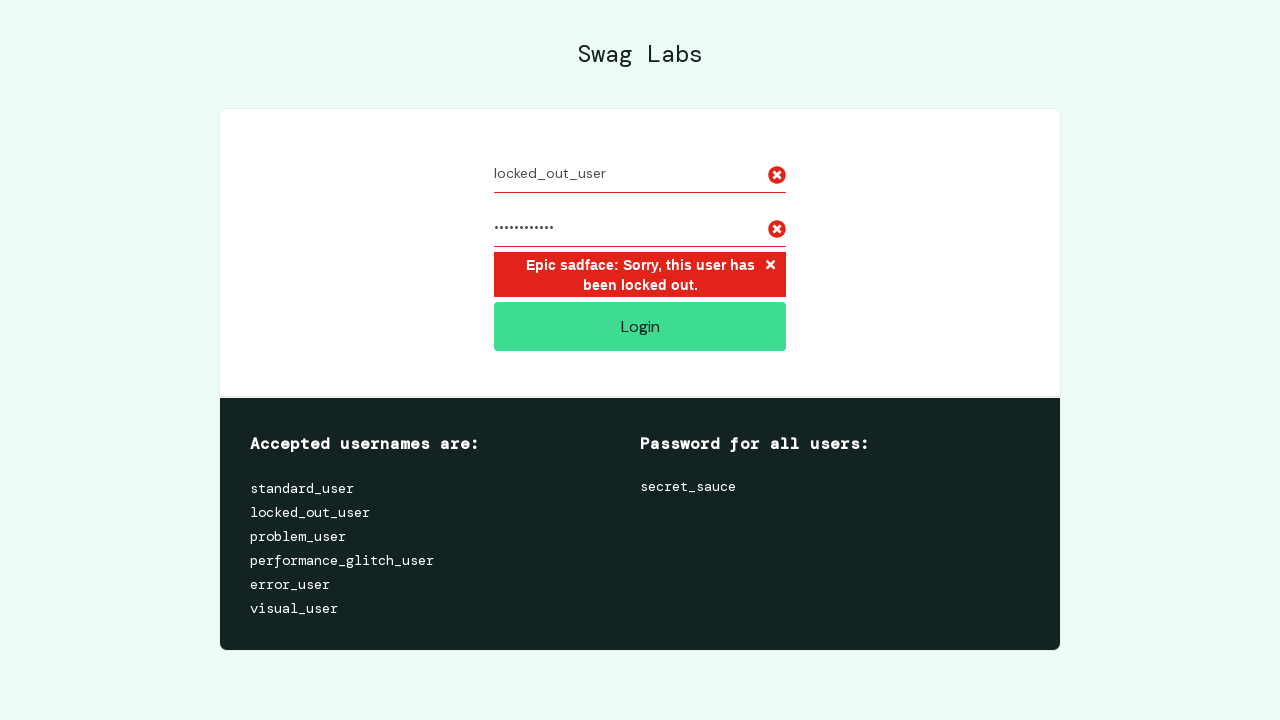

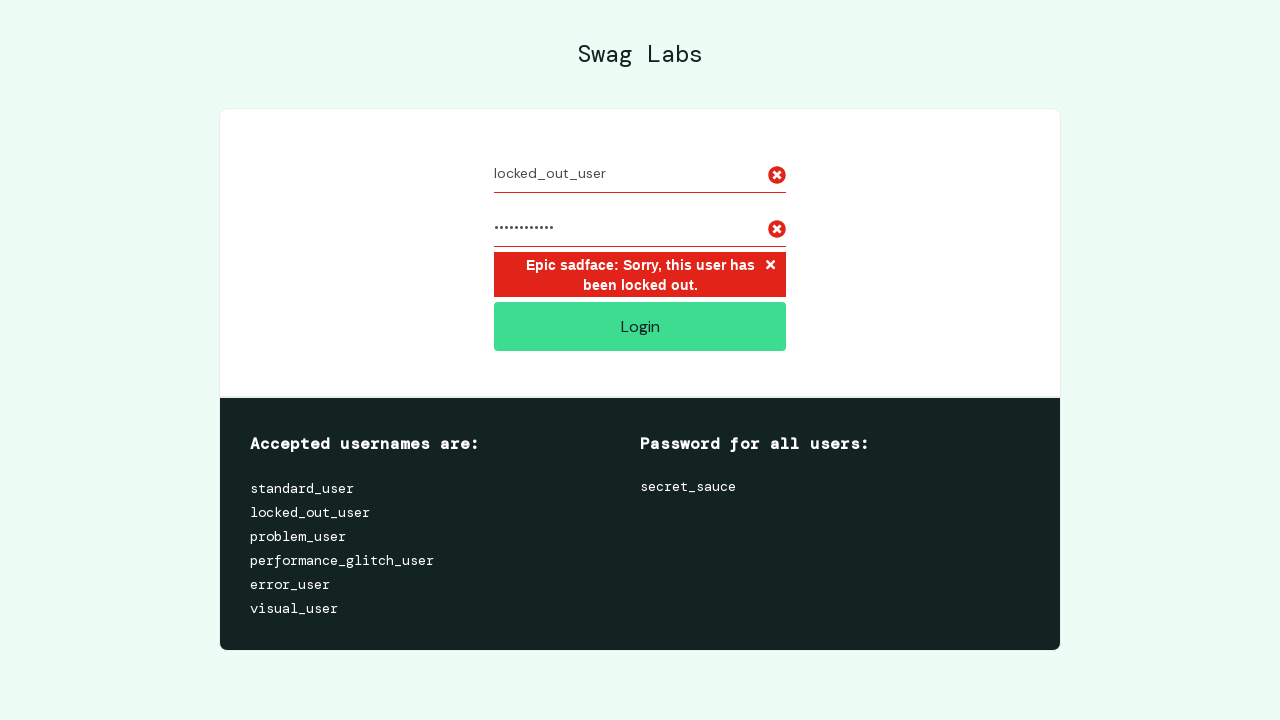